Tests that a radio button can be selected by clicking and stays selected on subsequent clicks

Starting URL: https://www.selenium.dev/selenium/web/formPage.html

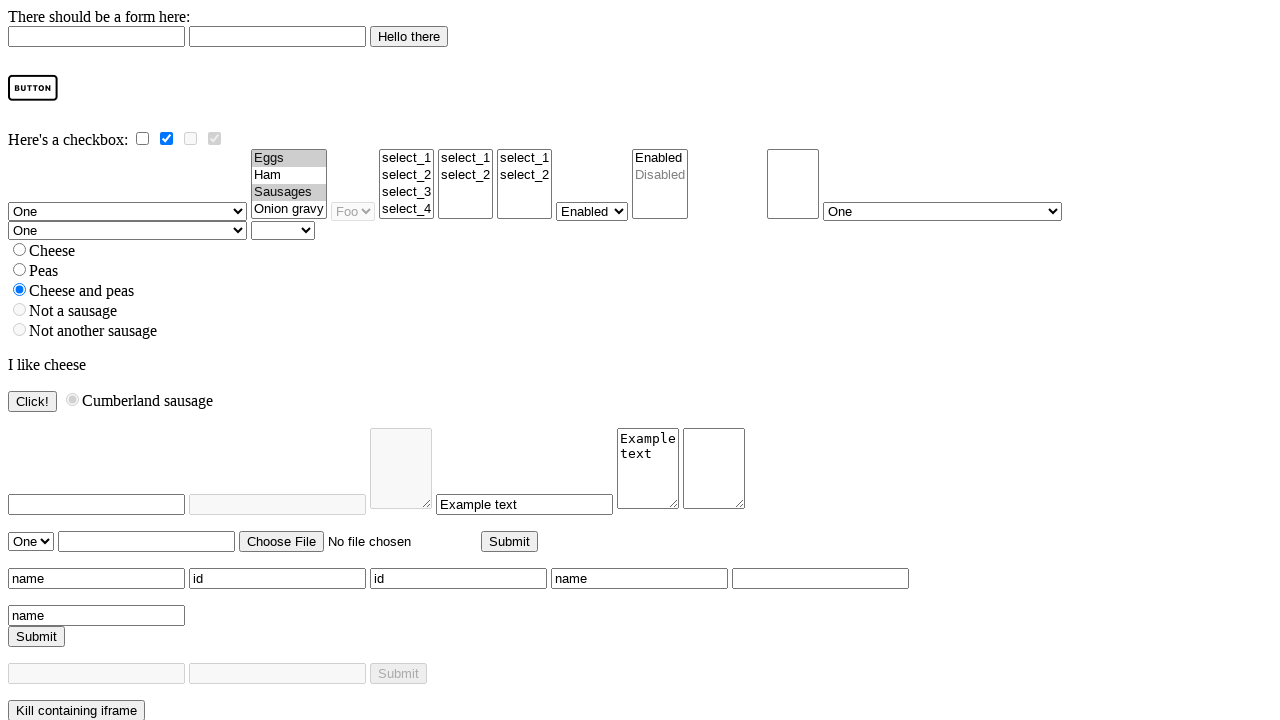

Navigated to form page
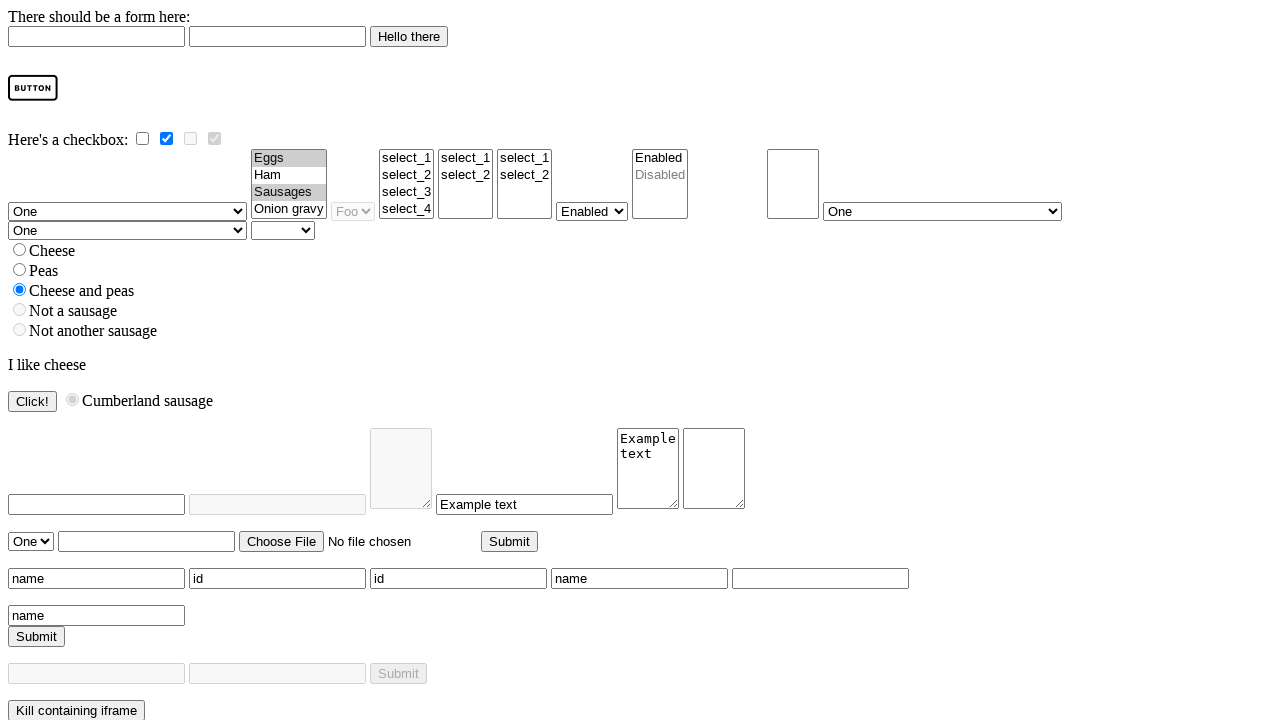

Located radio button with id 'peas'
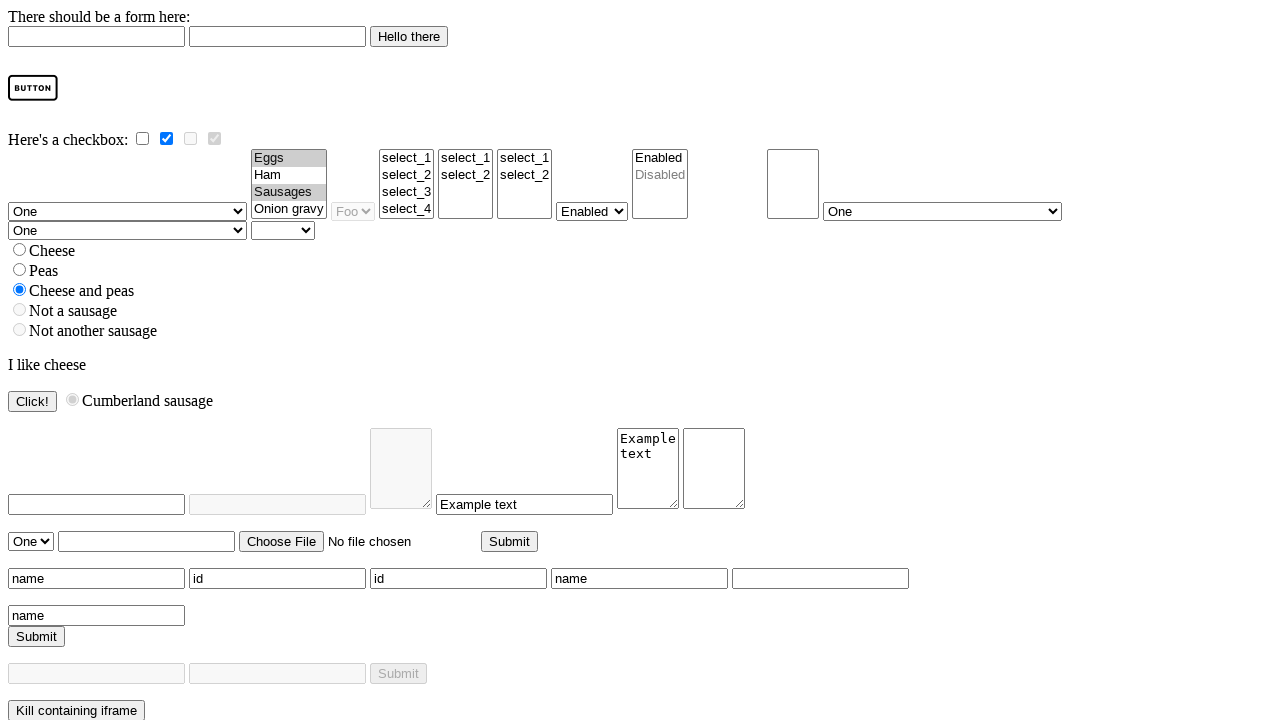

Verified radio button is initially unselected
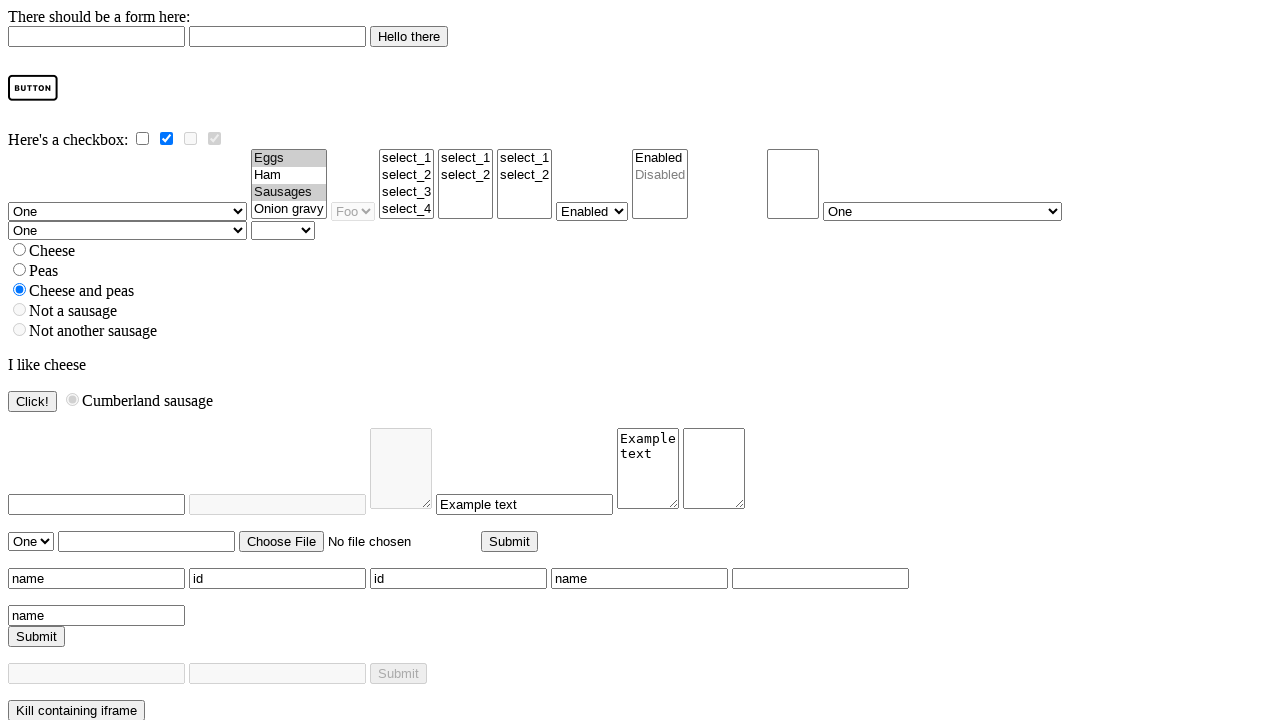

Clicked radio button to select it at (20, 270) on #peas
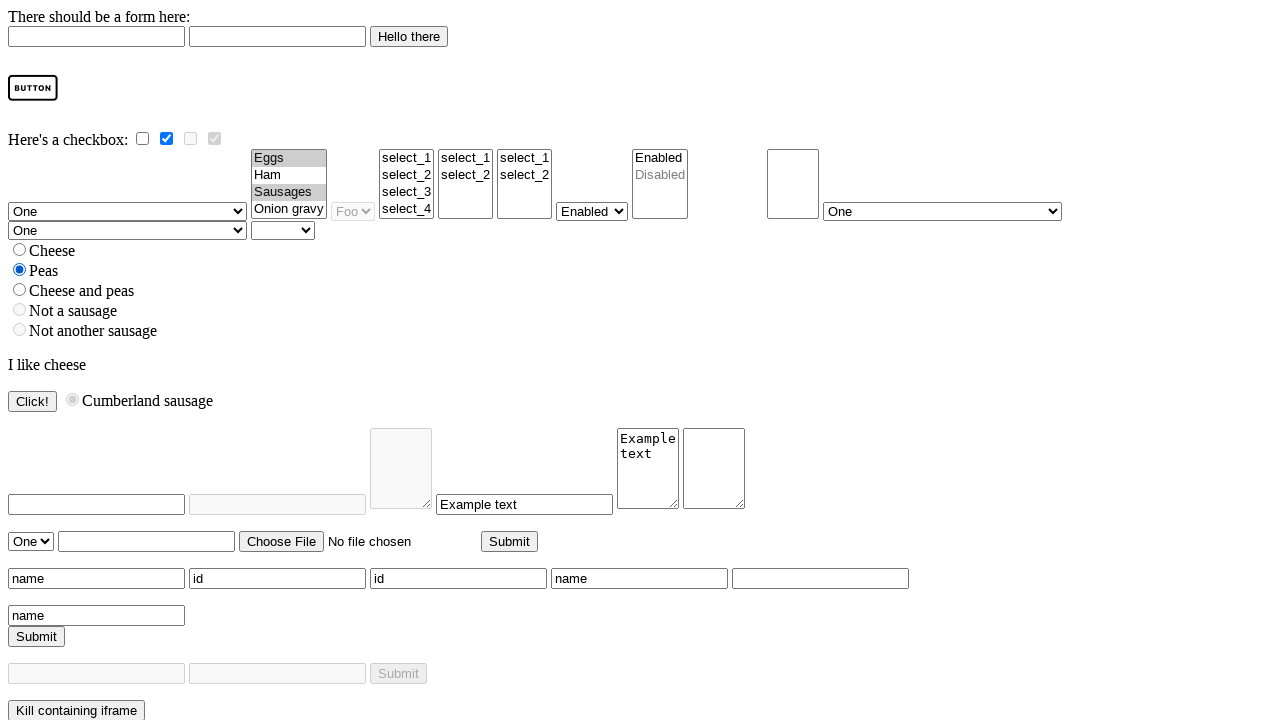

Verified radio button is selected after first click
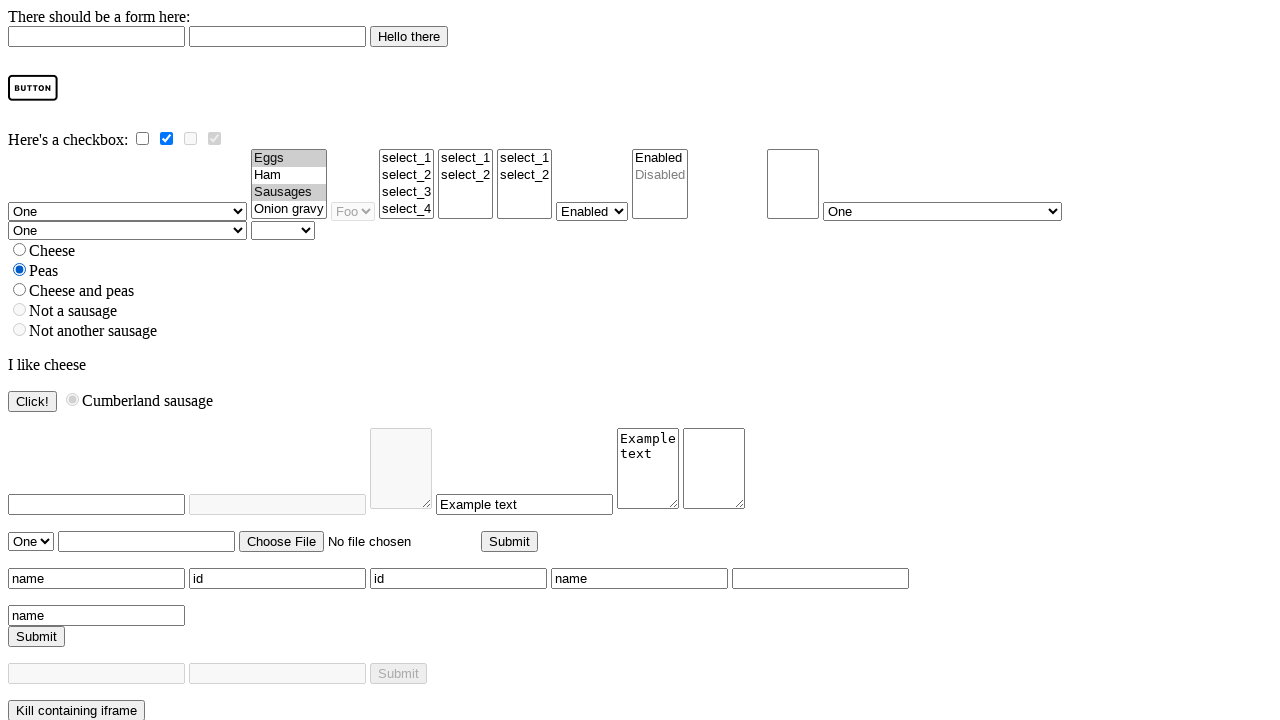

Clicked radio button again at (20, 270) on #peas
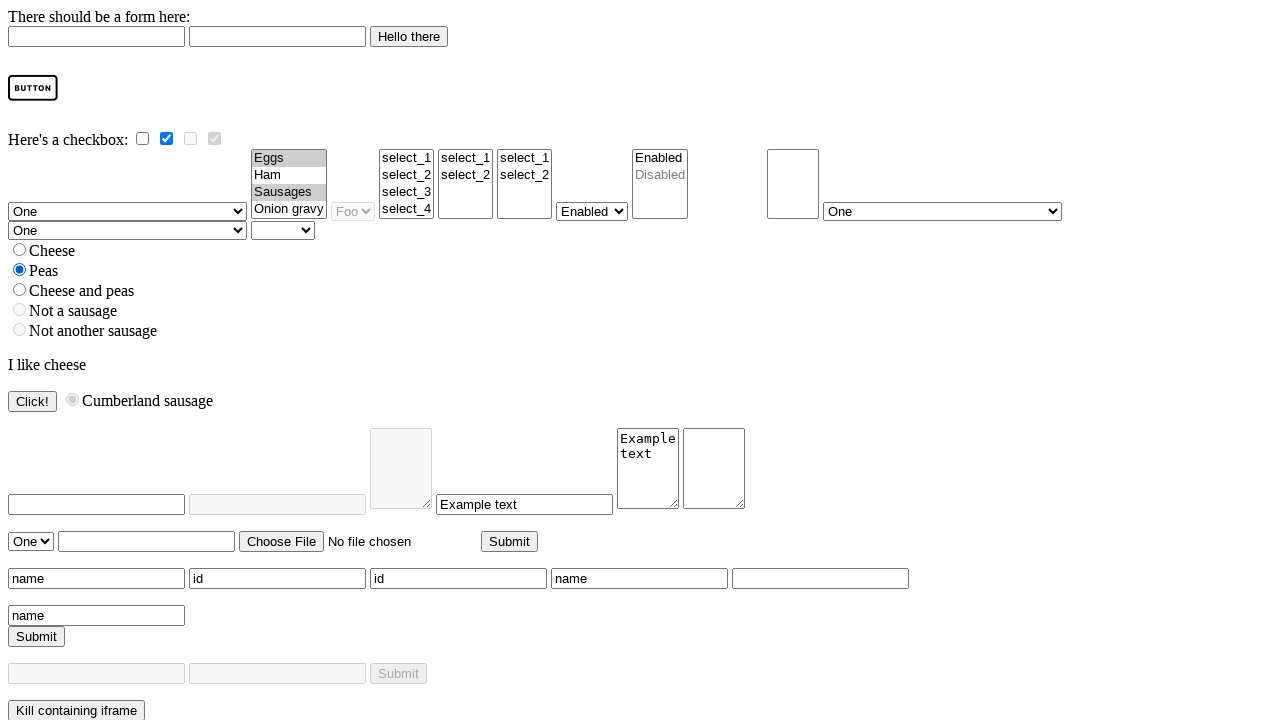

Verified radio button remains selected after second click
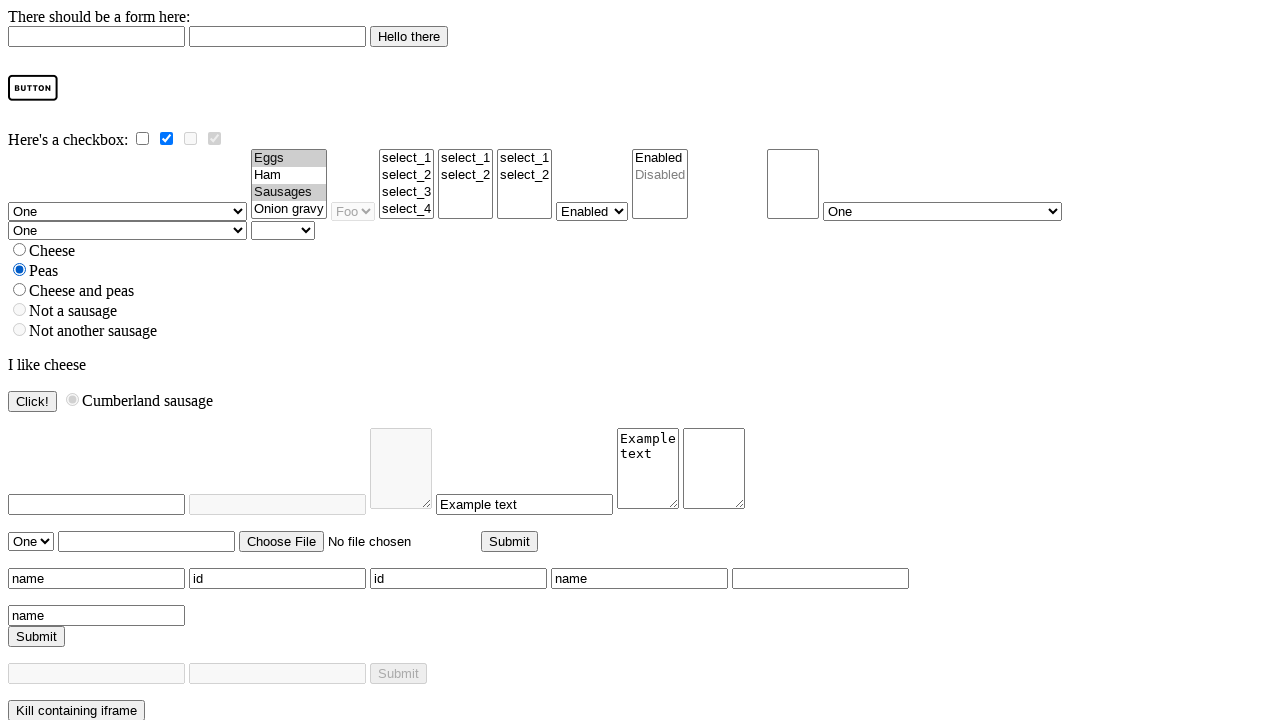

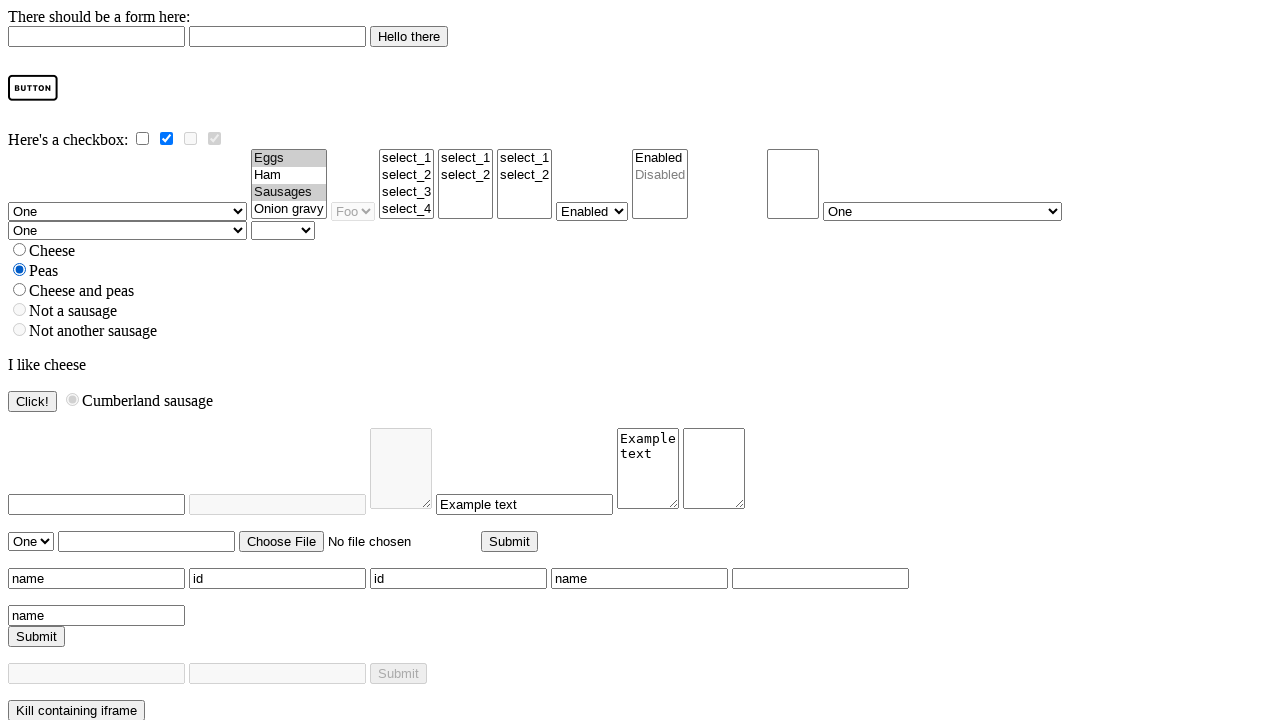